Tests a heating floor cable calculator by entering room dimensions, selecting room and heating types, and verifying the calculated power output values

Starting URL: https://kermi-fko.ru/raschety/Calc-Rehau-Solelec.aspx

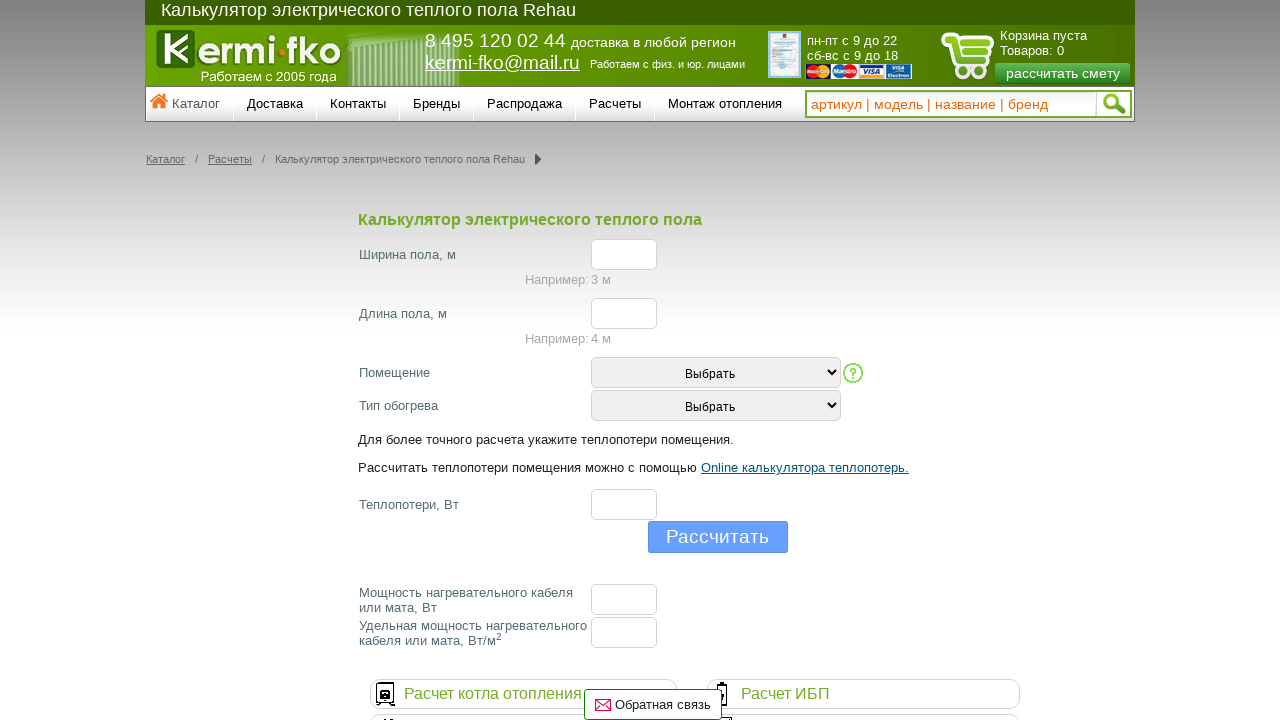

Entered room width value of 10 on #el_f_width
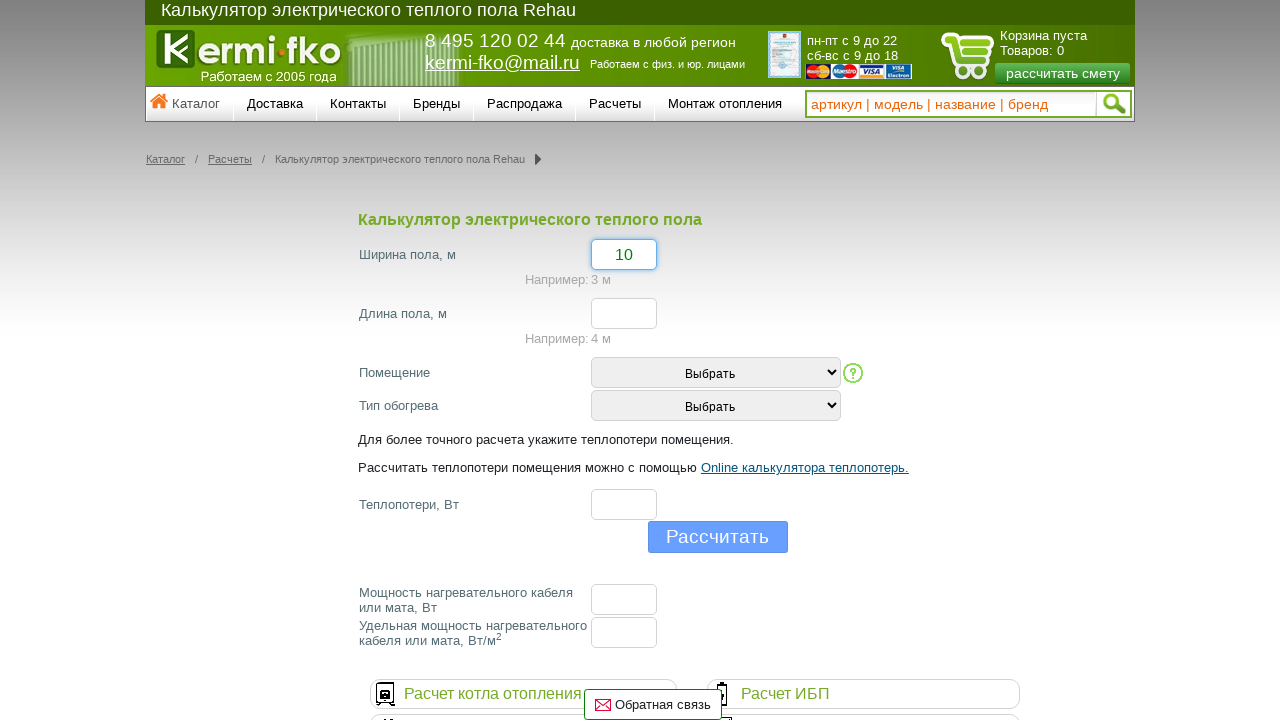

Entered room length value of 10 on #el_f_lenght
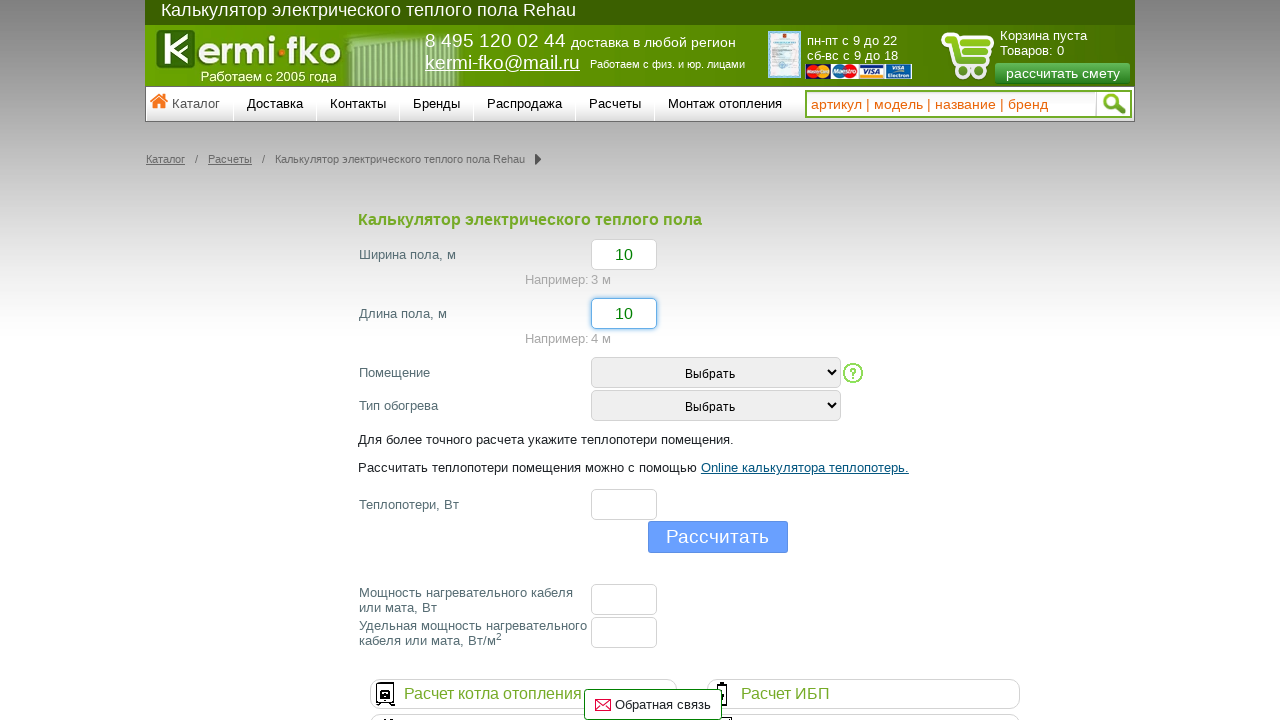

Selected room type option 2 on #room_type
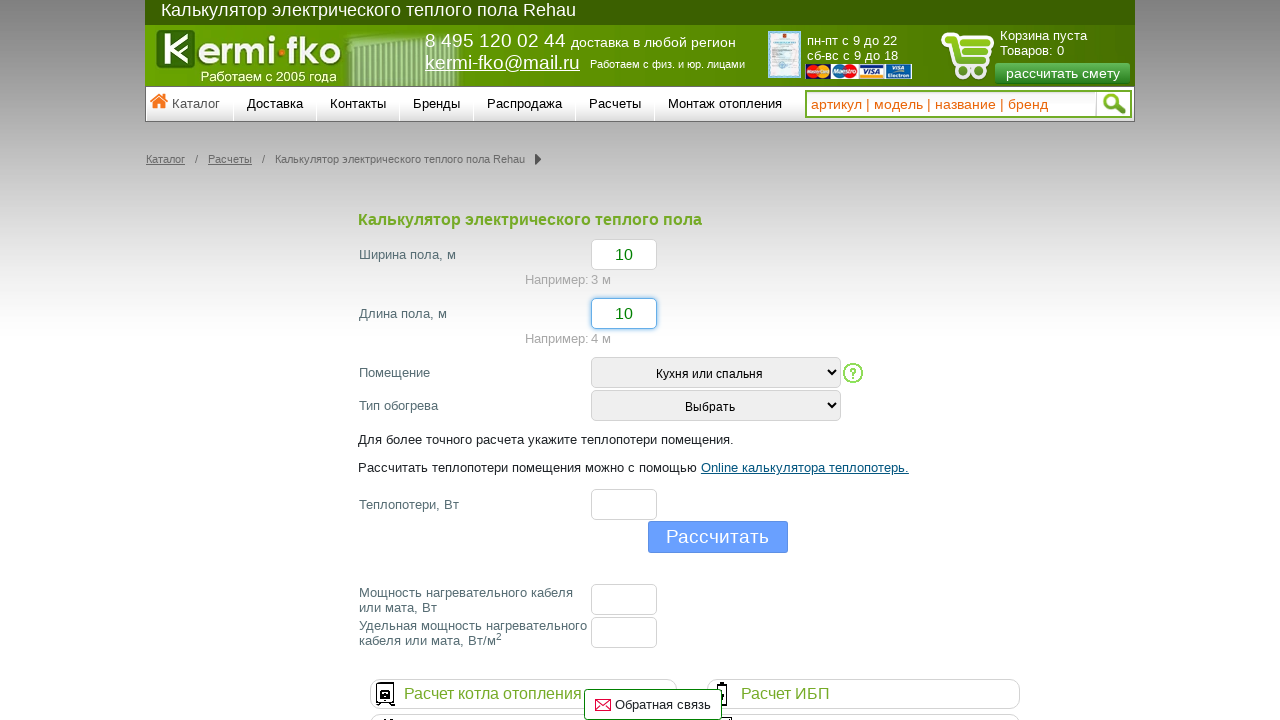

Selected heating type option 2 on #heating_type
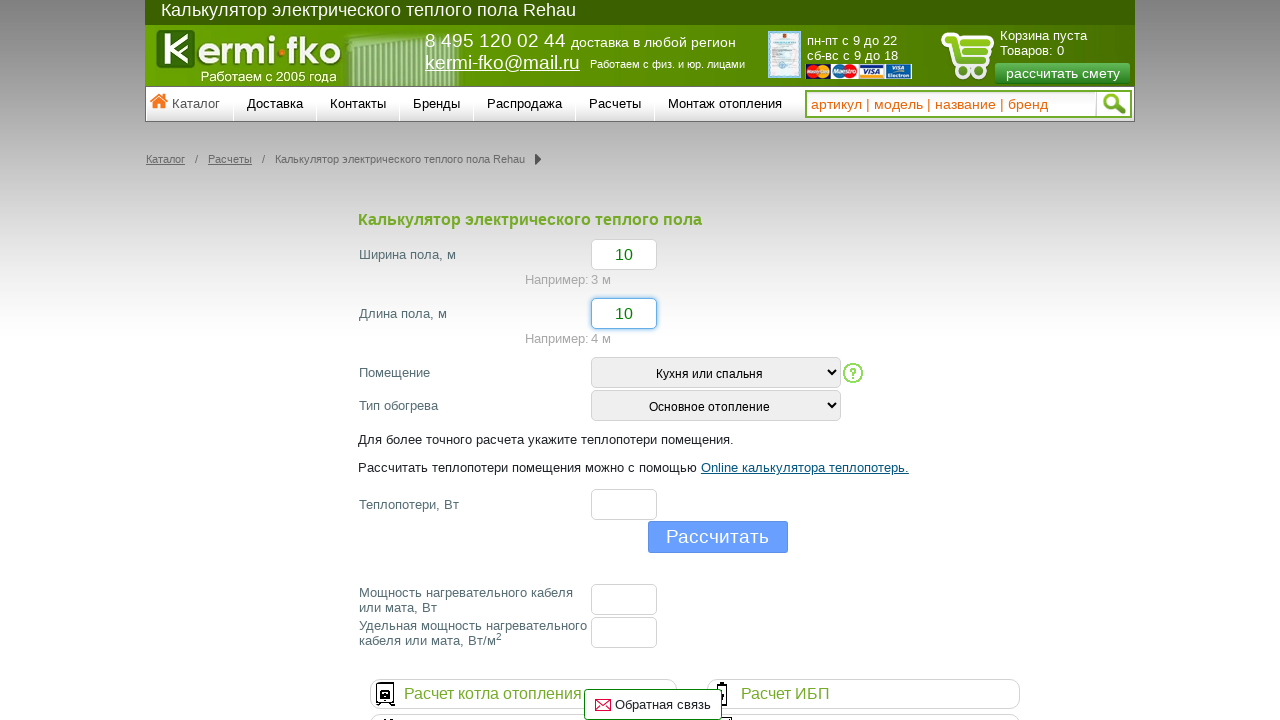

Entered heat losses value of 10 on #el_f_losses
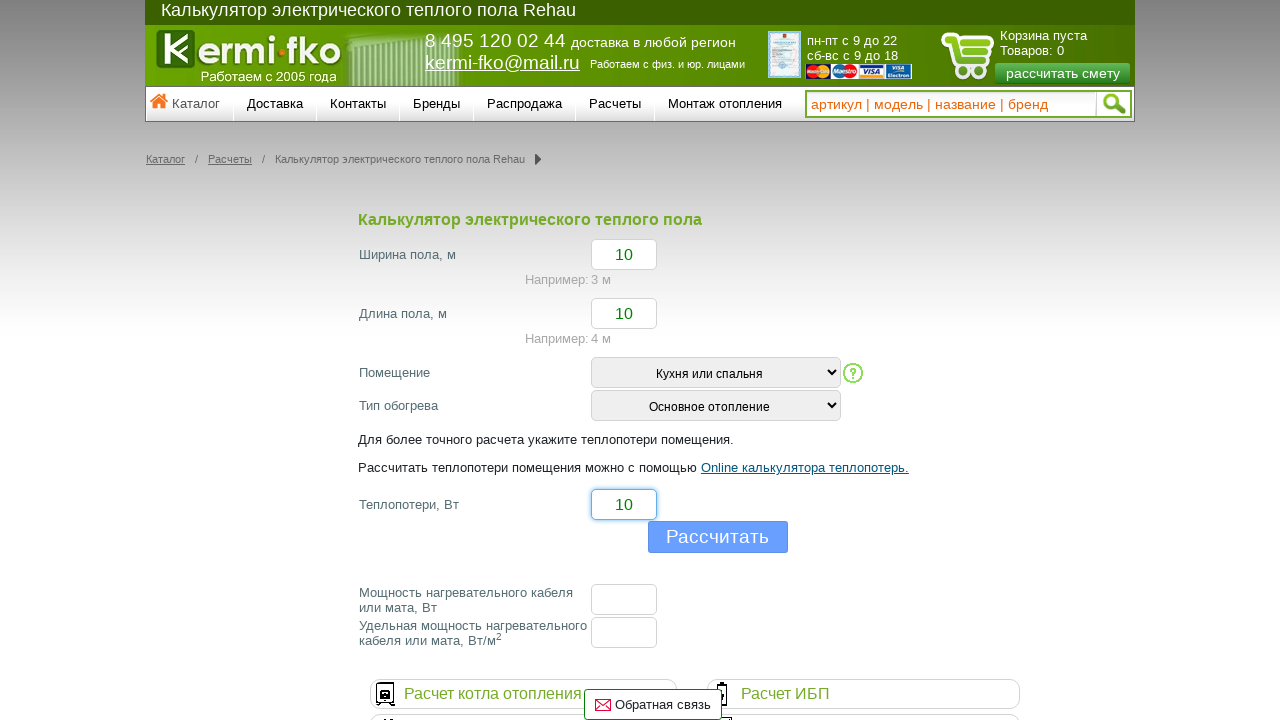

Clicked calculate button to compute power output at (718, 537) on input[name='button']
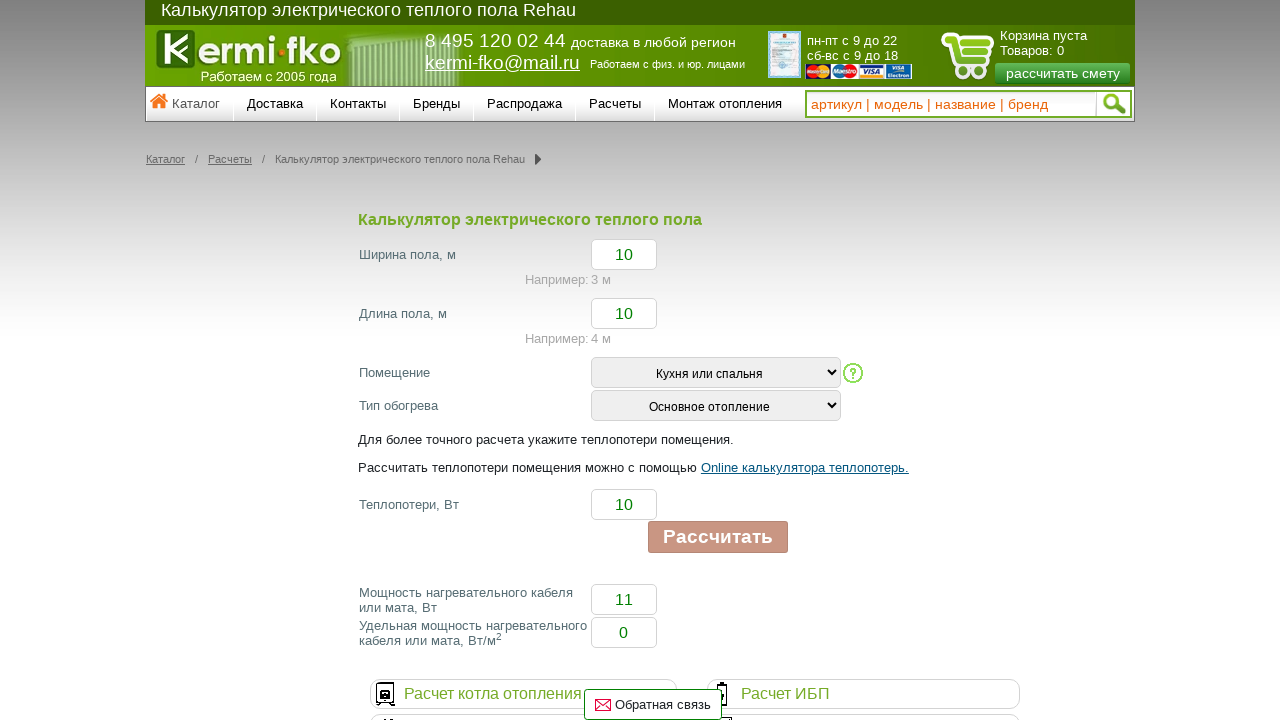

Floor cable power calculation results loaded
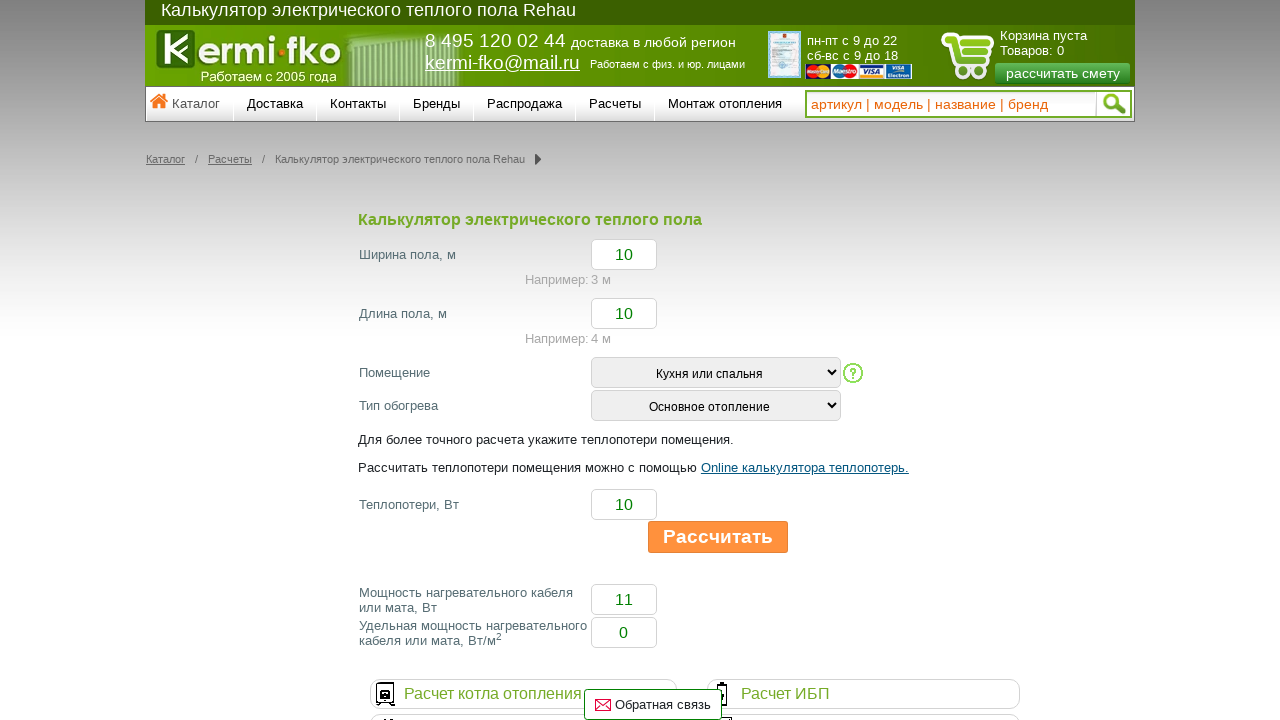

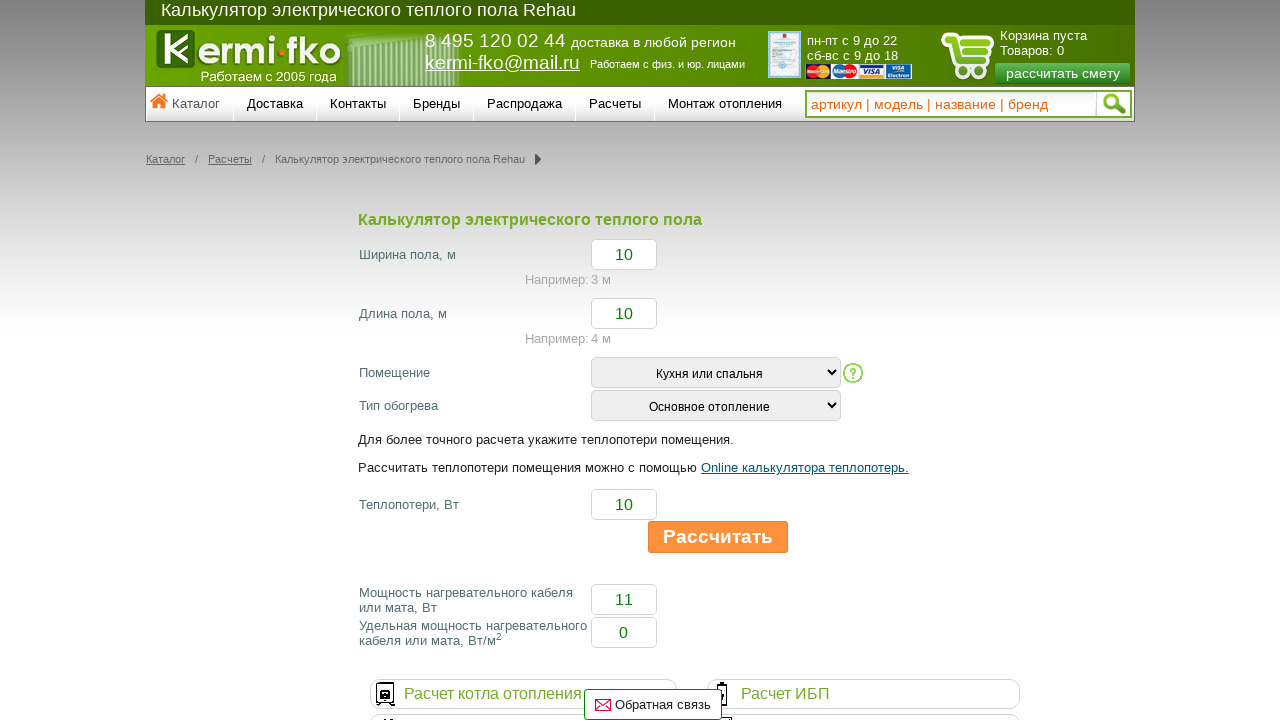